Tests drag and drop functionality by dragging the "Drag me" element and dropping it onto the "Drop here" target, then verifies the text changes to "Dropped!"

Starting URL: https://demoqa.com/droppable

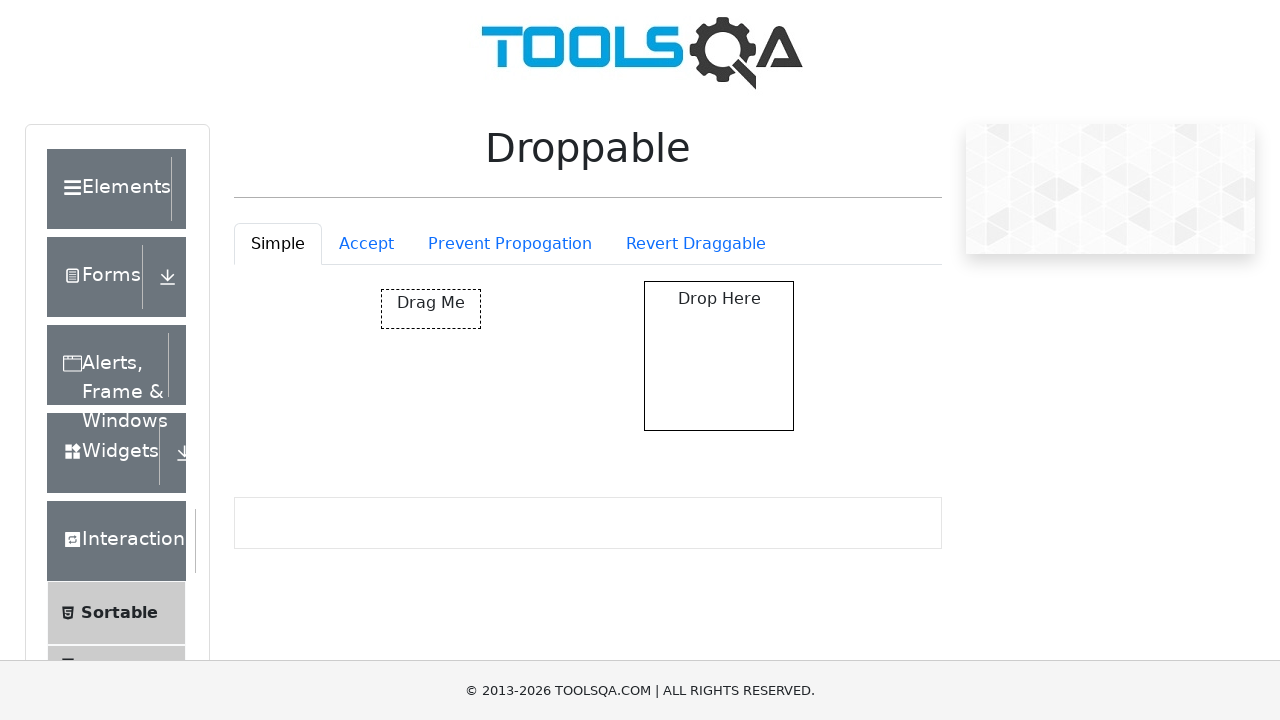

Located the 'Drag me' element
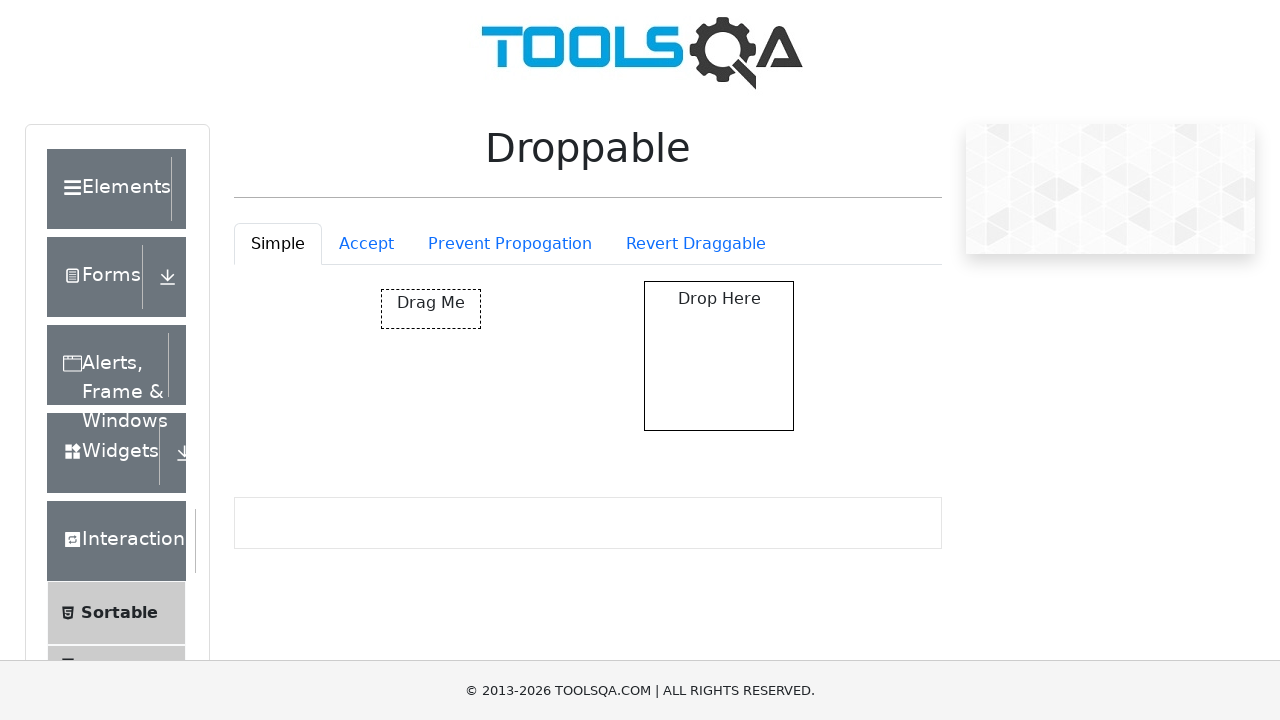

Located the 'Drop here' target element
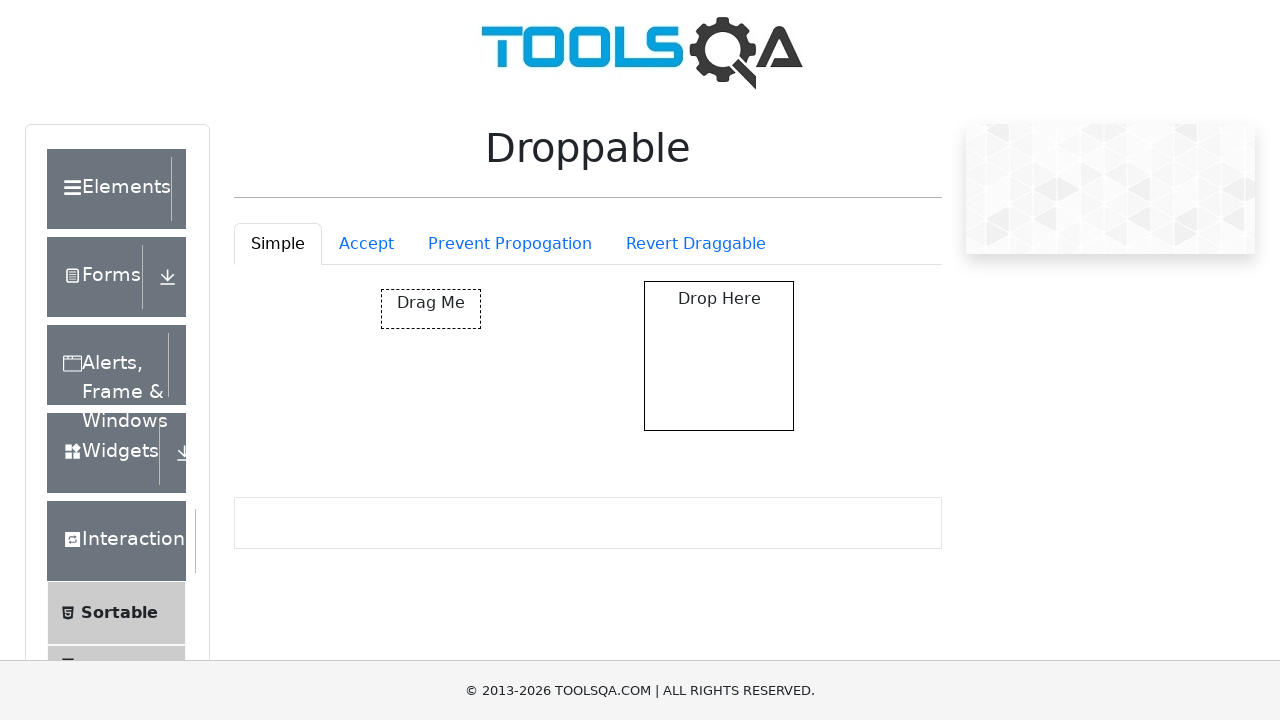

Dragged 'Drag me' element and dropped it onto the target at (719, 356)
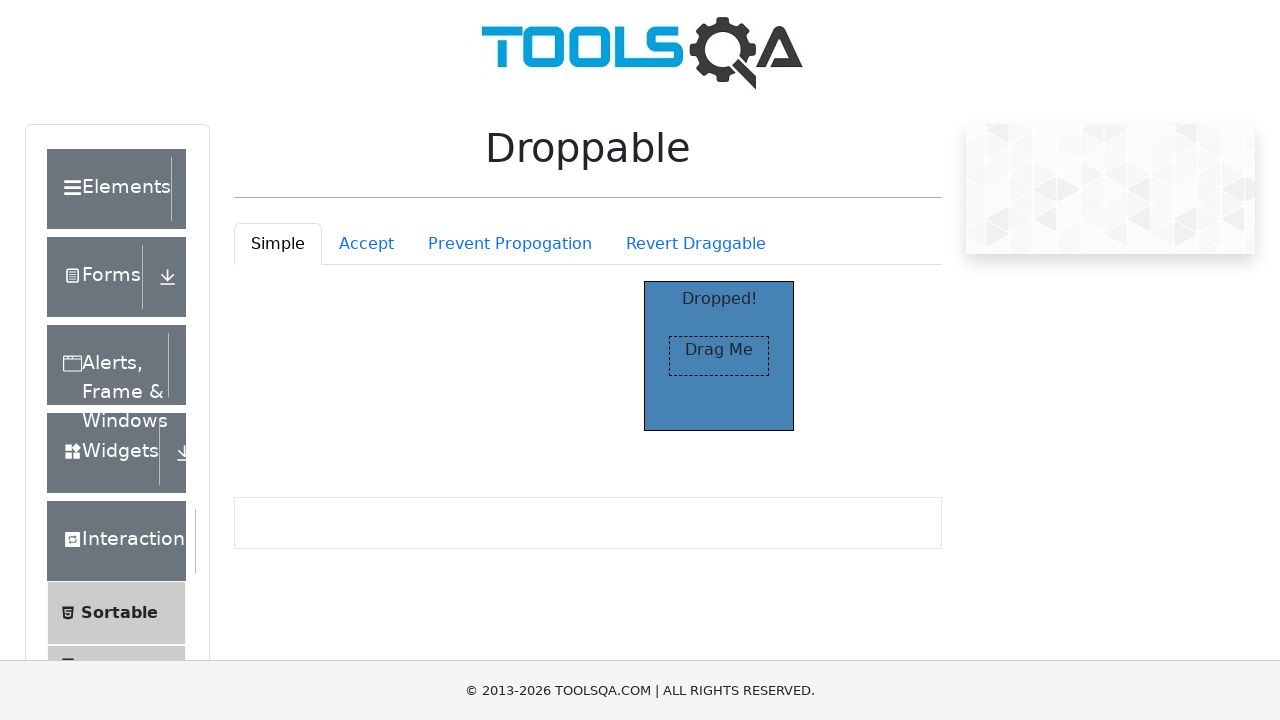

Waited for 'Dropped!' text to become visible
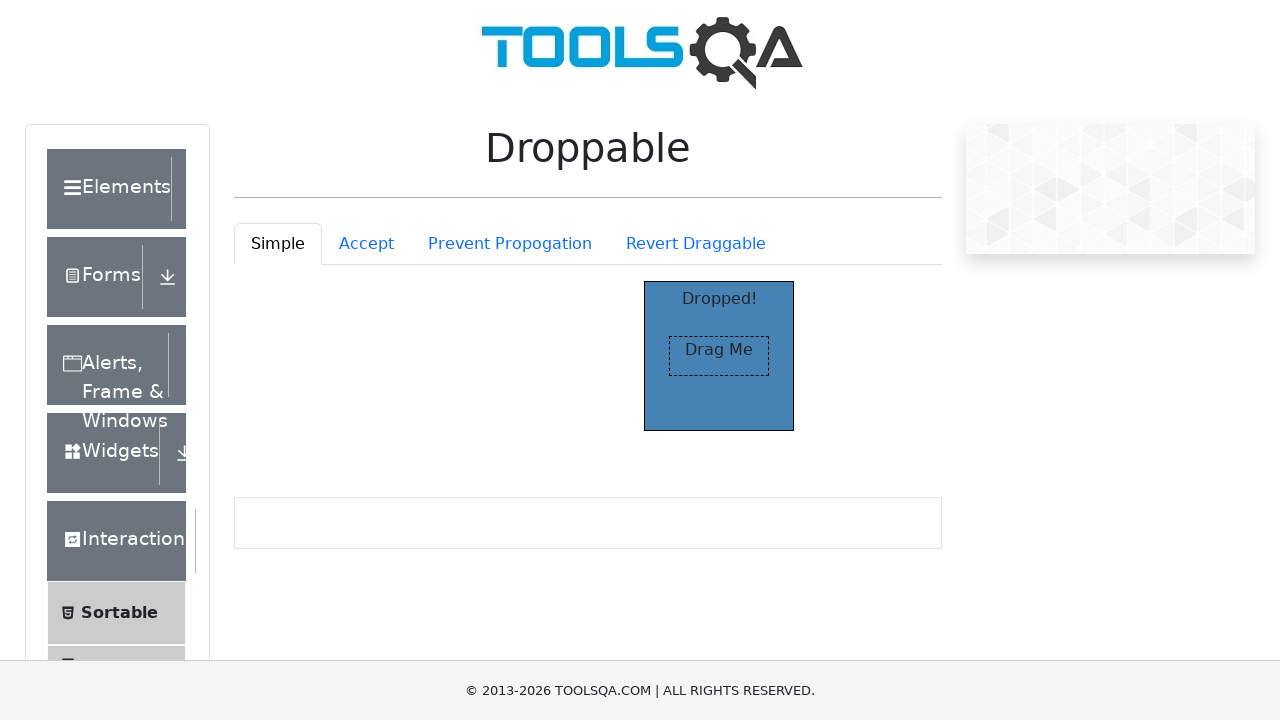

Verified that the dropped element text changed to 'Dropped!'
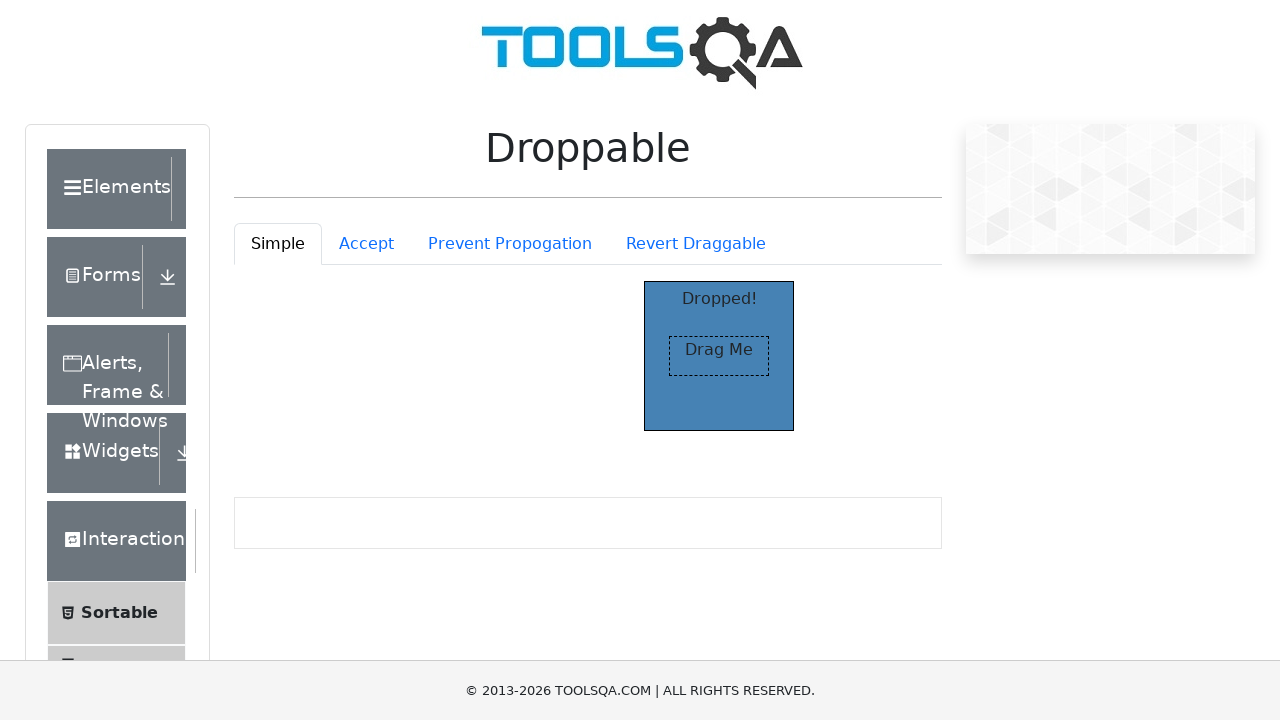

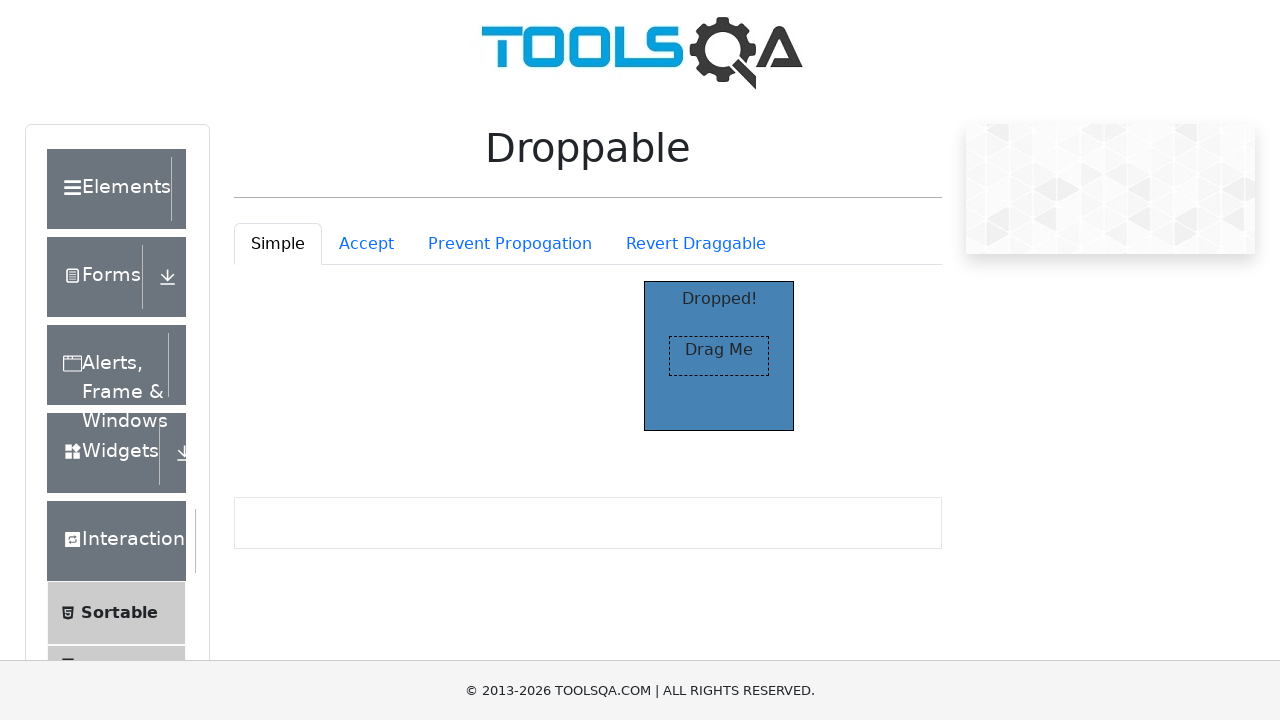